Tests browser window/tab switching functionality by clicking a button that opens a new tab, iterating through all window handles, and then switching back to the original window.

Starting URL: https://formy-project.herokuapp.com/switch-window

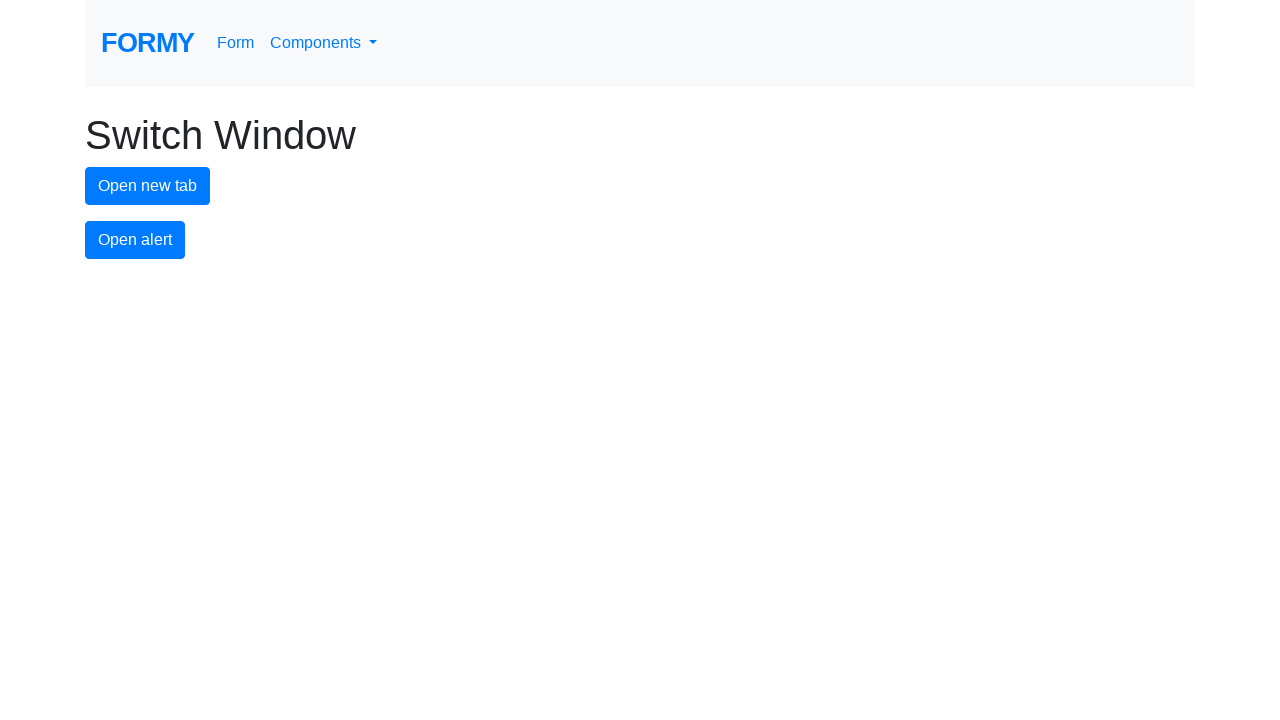

Clicked the new tab button to open a new window/tab at (148, 186) on #new-tab-button
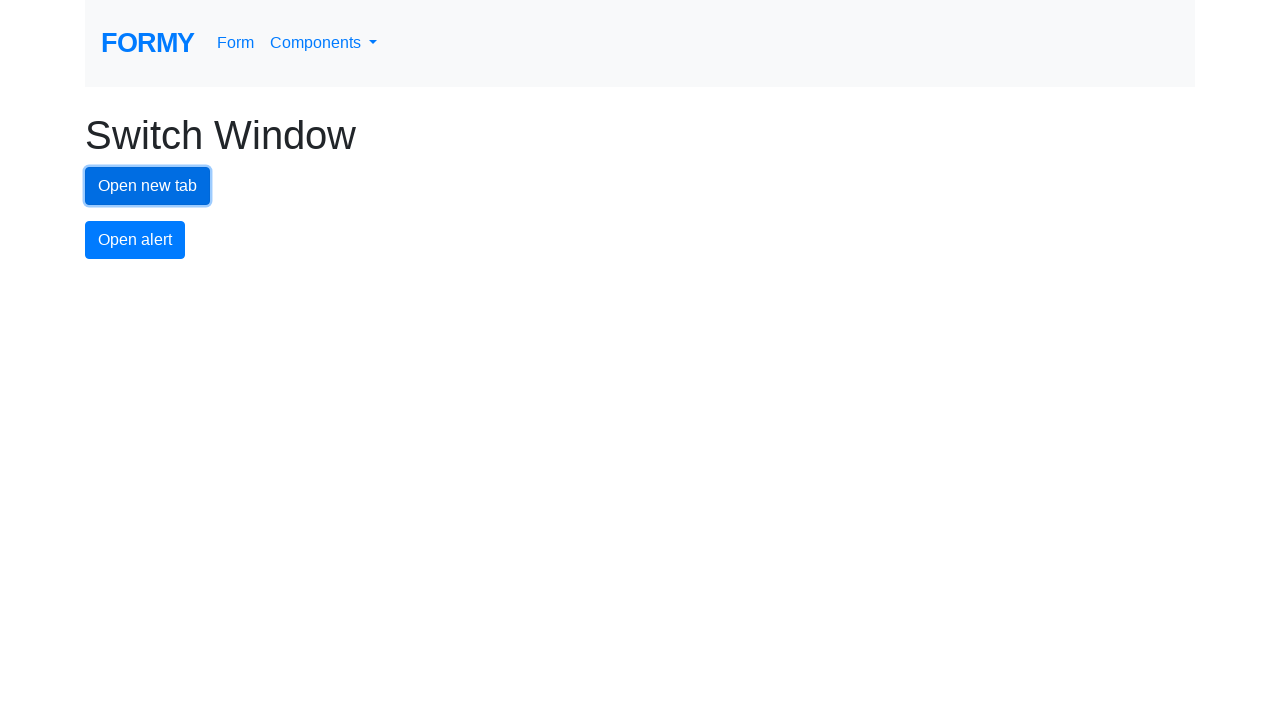

Waited 1 second for new tab to fully open
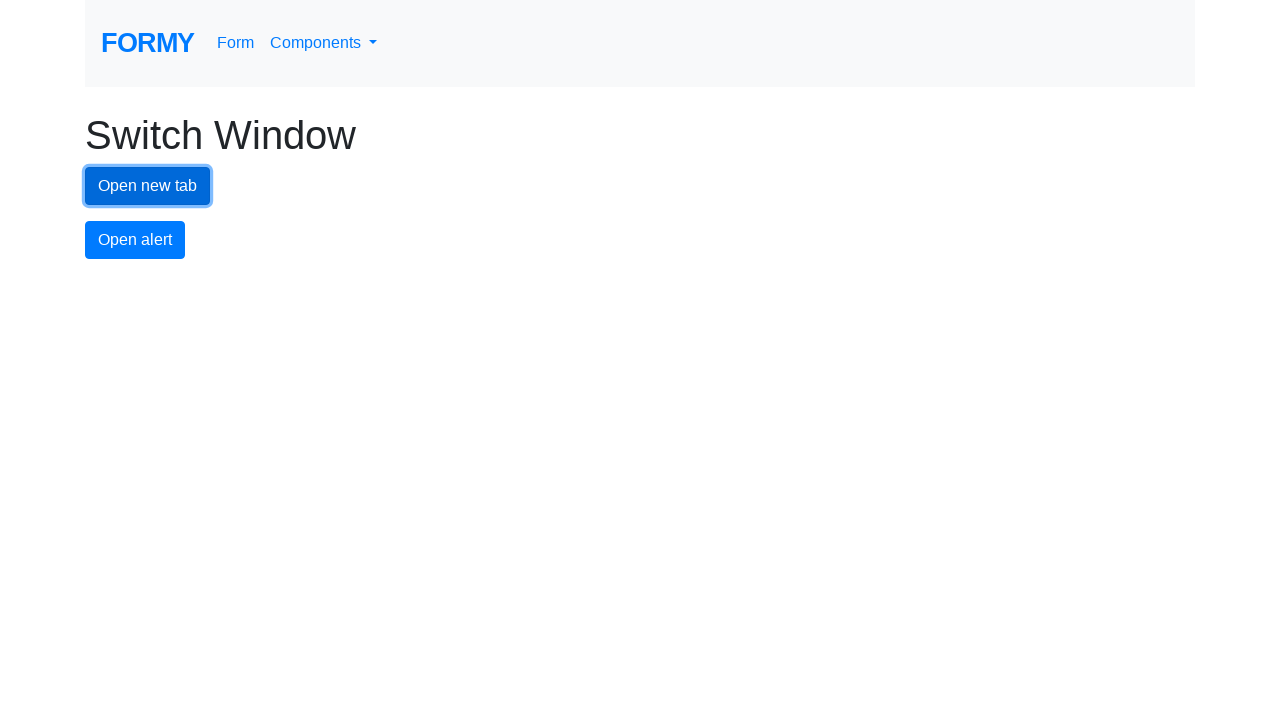

Retrieved all pages/windows from the browser context
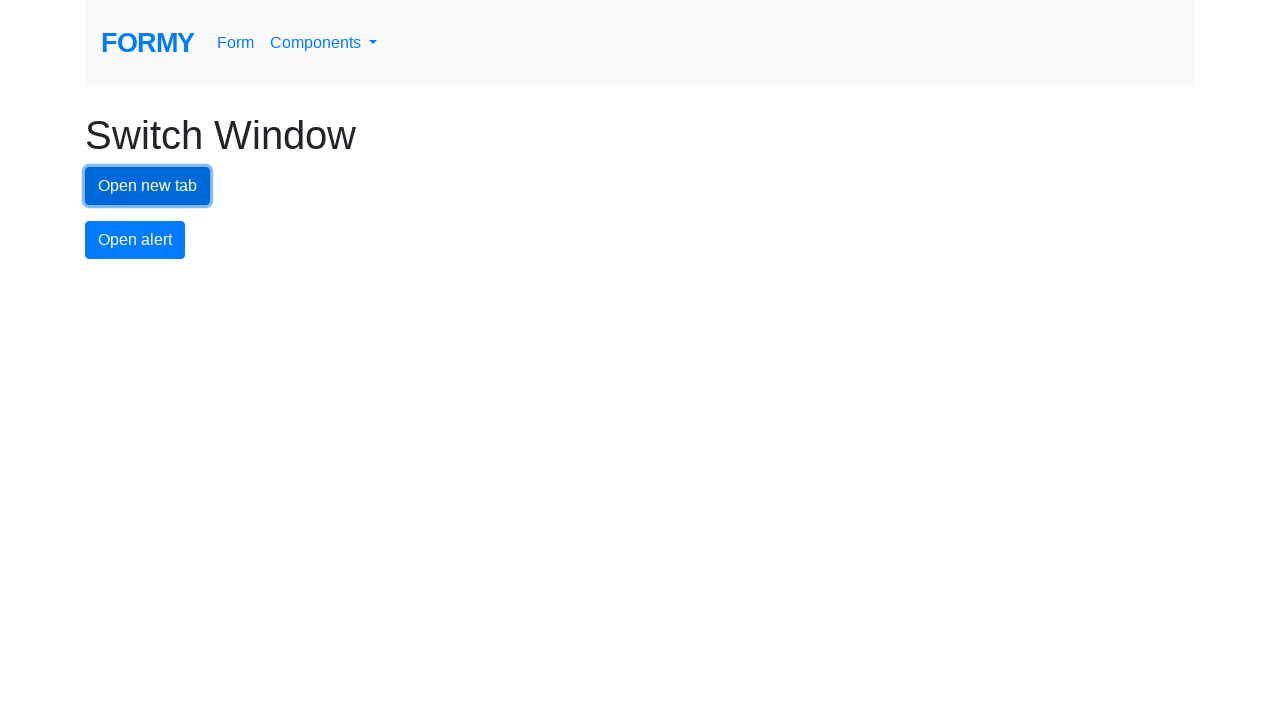

Switched to and brought a window/tab to front
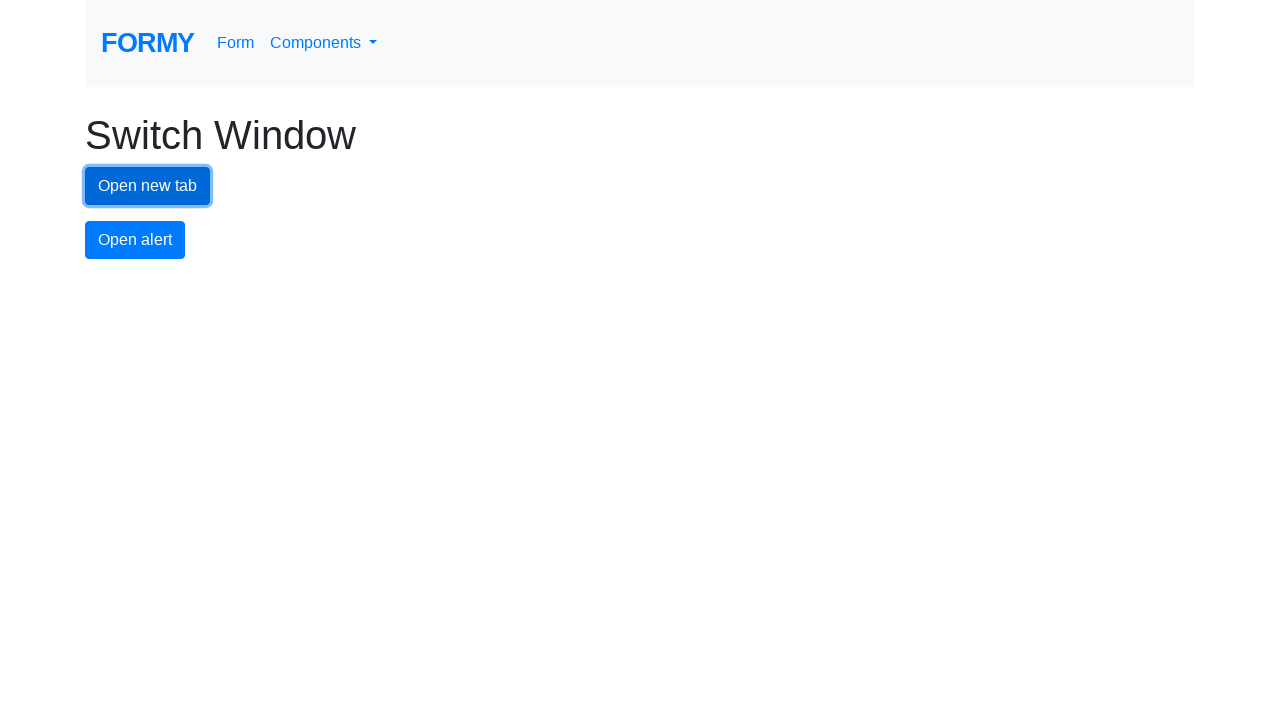

Switched to and brought a window/tab to front
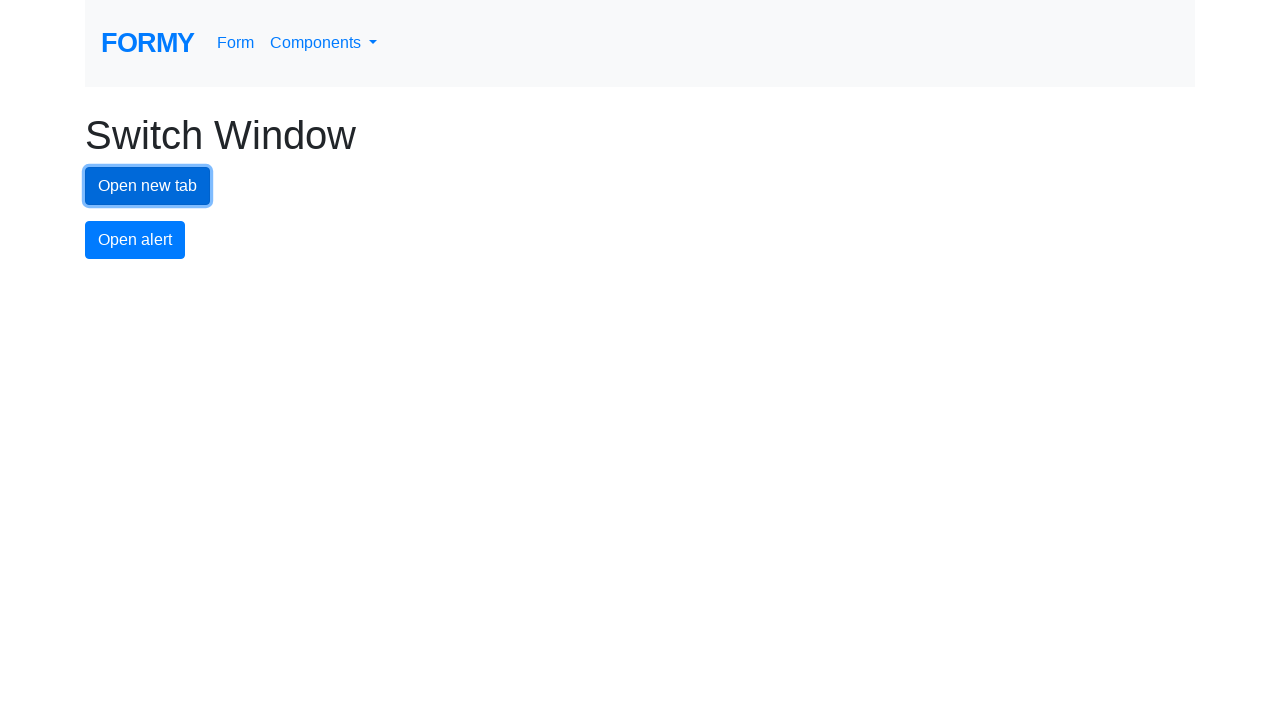

Switched back to the original window/tab
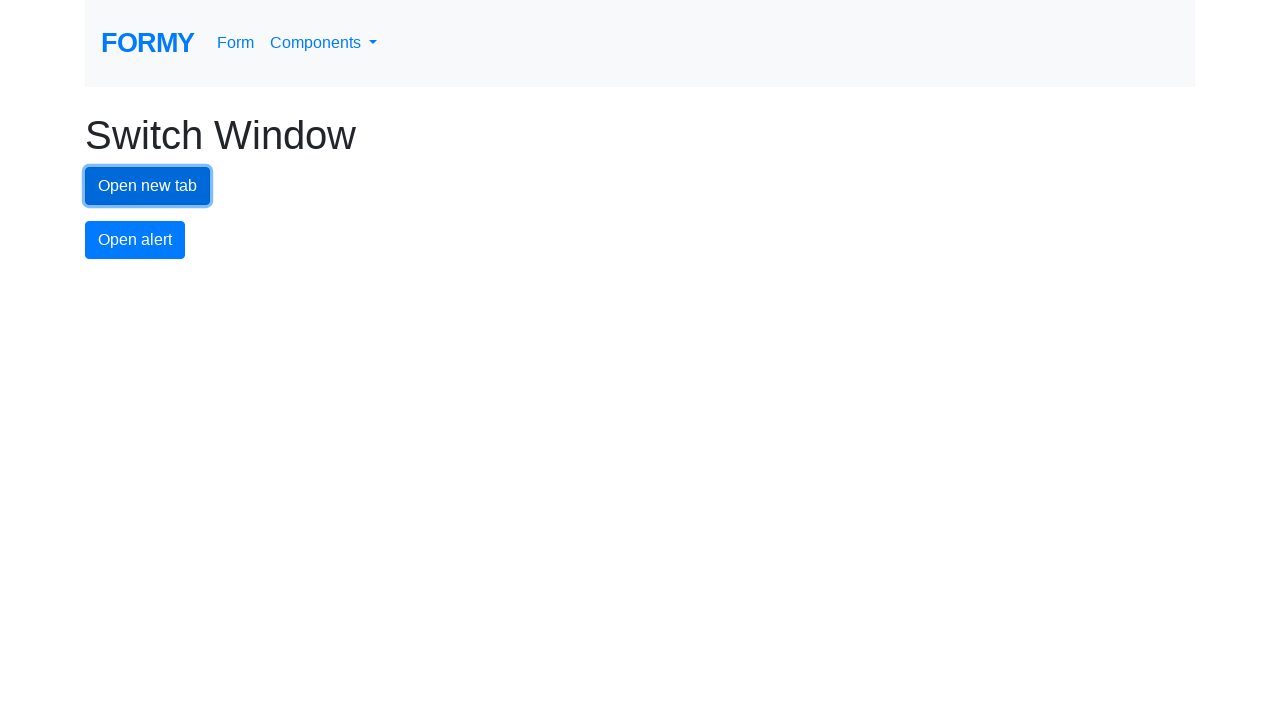

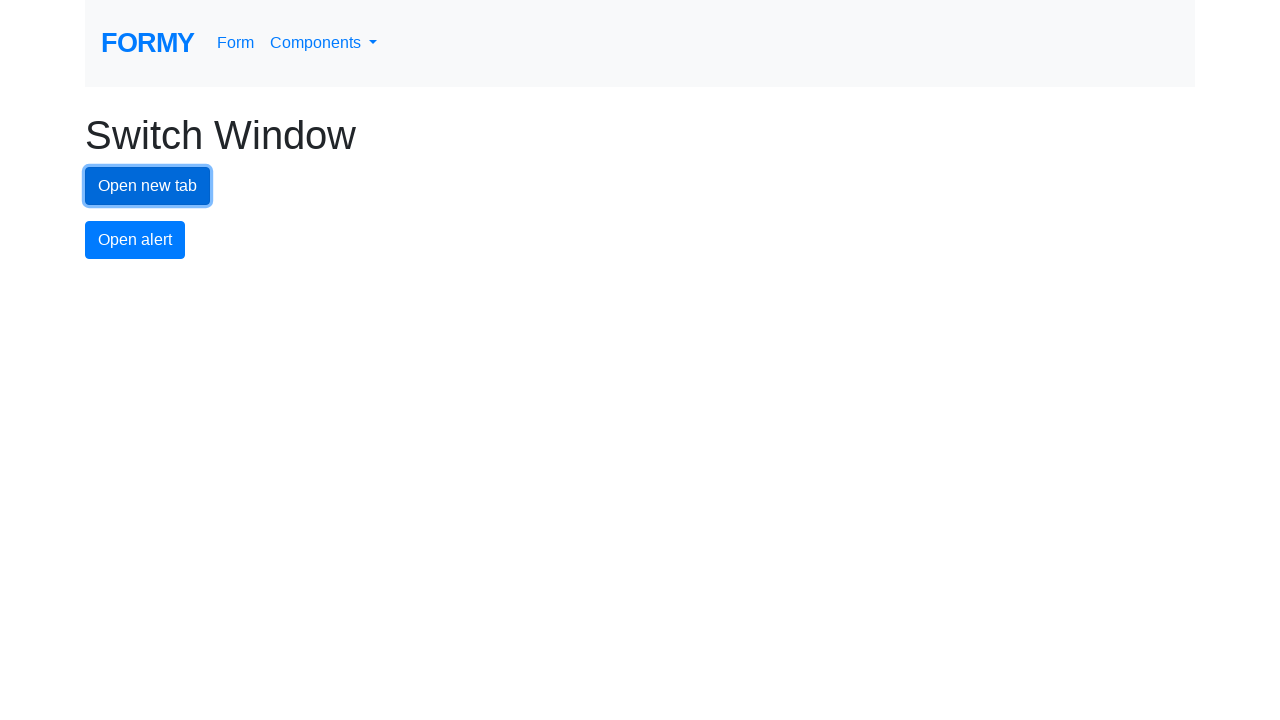